Tests adding todo items by filling the input field and pressing Enter, then verifying the items appear in the list

Starting URL: https://demo.playwright.dev/todomvc

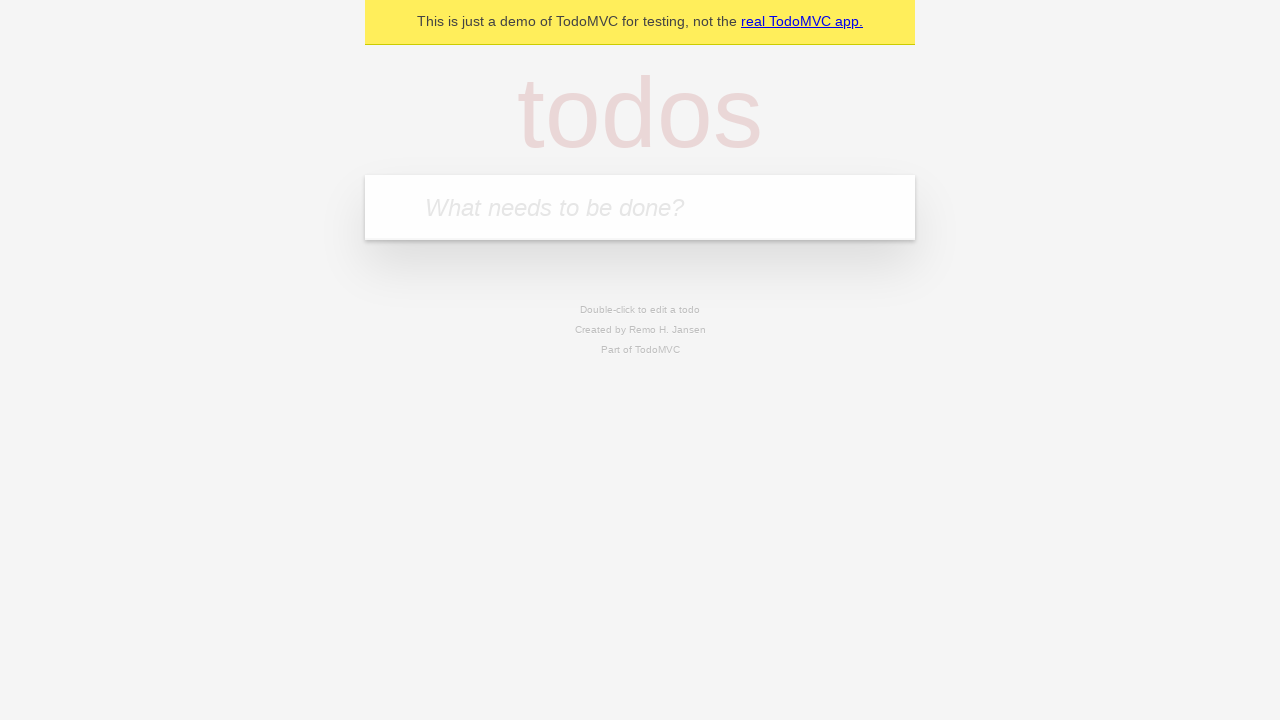

Located the todo input field with placeholder 'What needs to be done?'
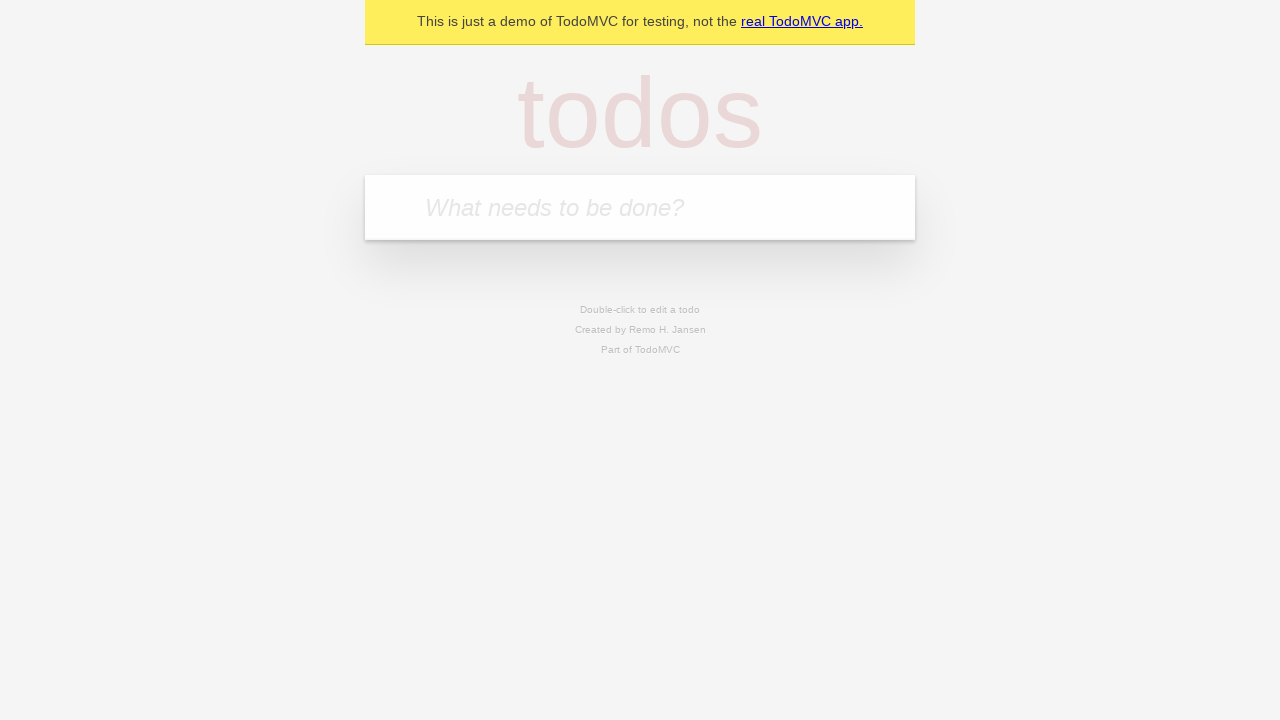

Filled input field with first todo item: 'buy some cheese' on internal:attr=[placeholder="What needs to be done?"i]
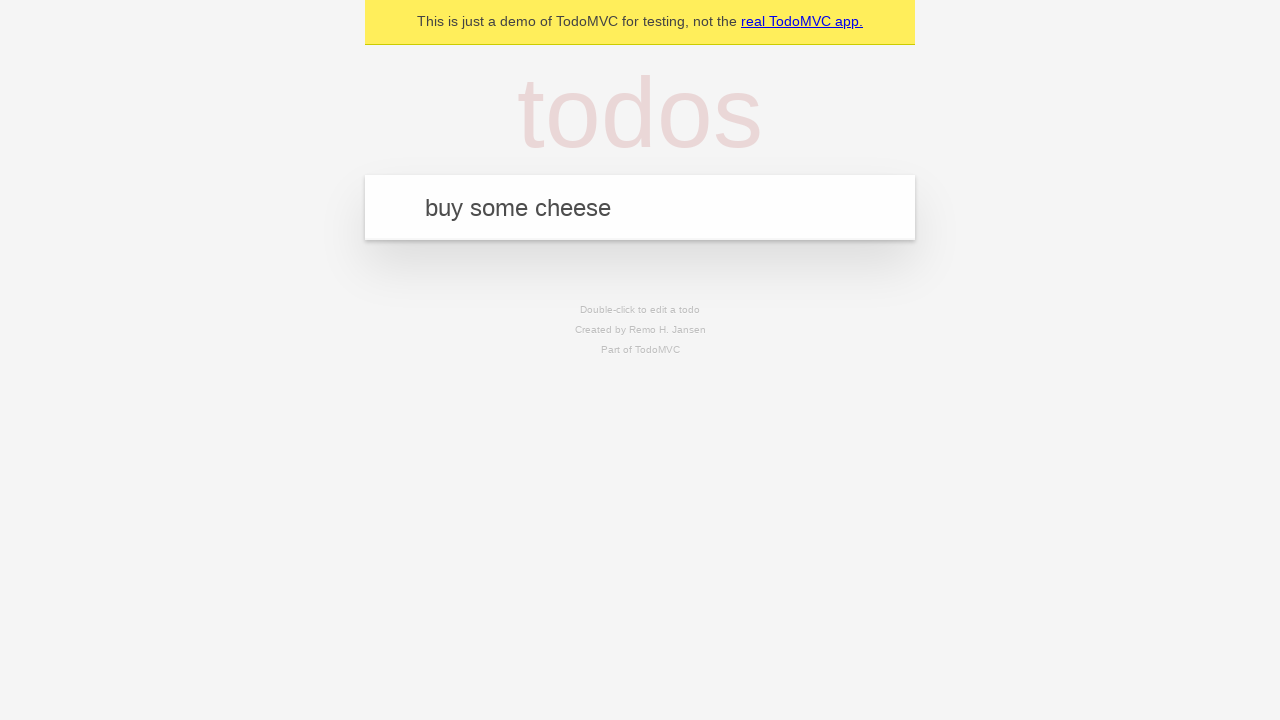

Pressed Enter to submit first todo item on internal:attr=[placeholder="What needs to be done?"i]
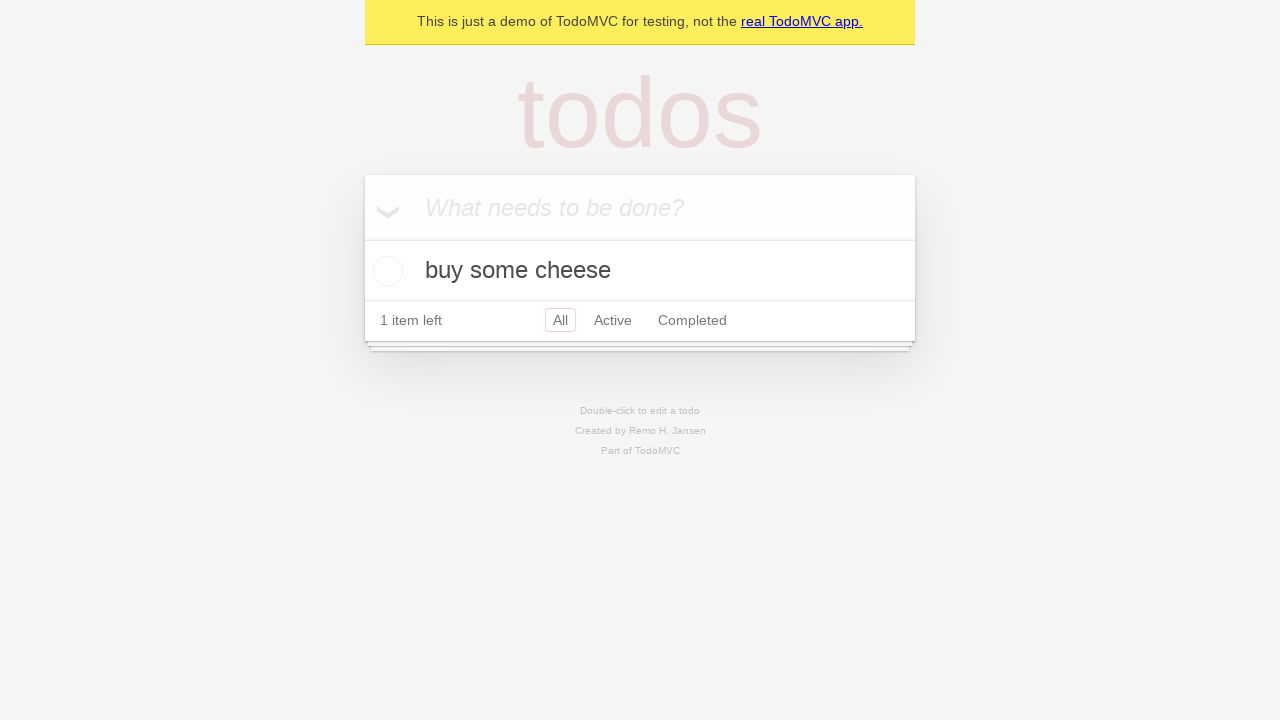

Verified first todo item appeared in the list
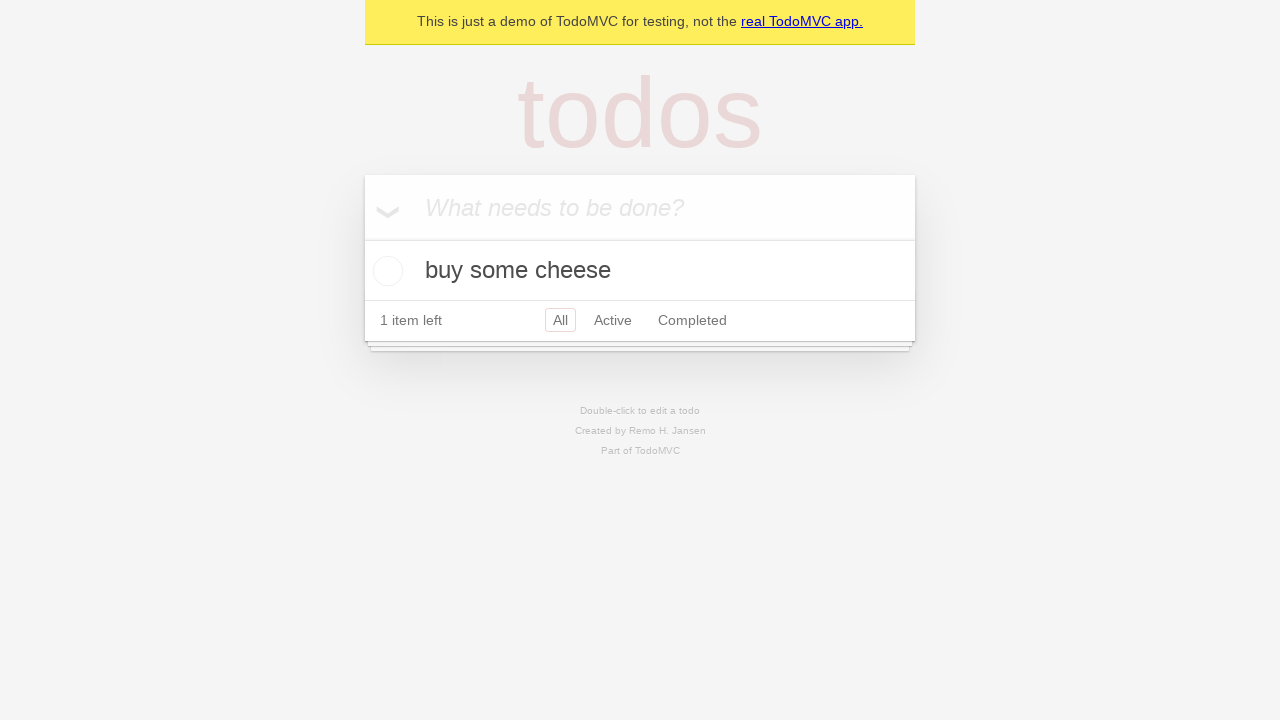

Filled input field with second todo item: 'feed the cat' on internal:attr=[placeholder="What needs to be done?"i]
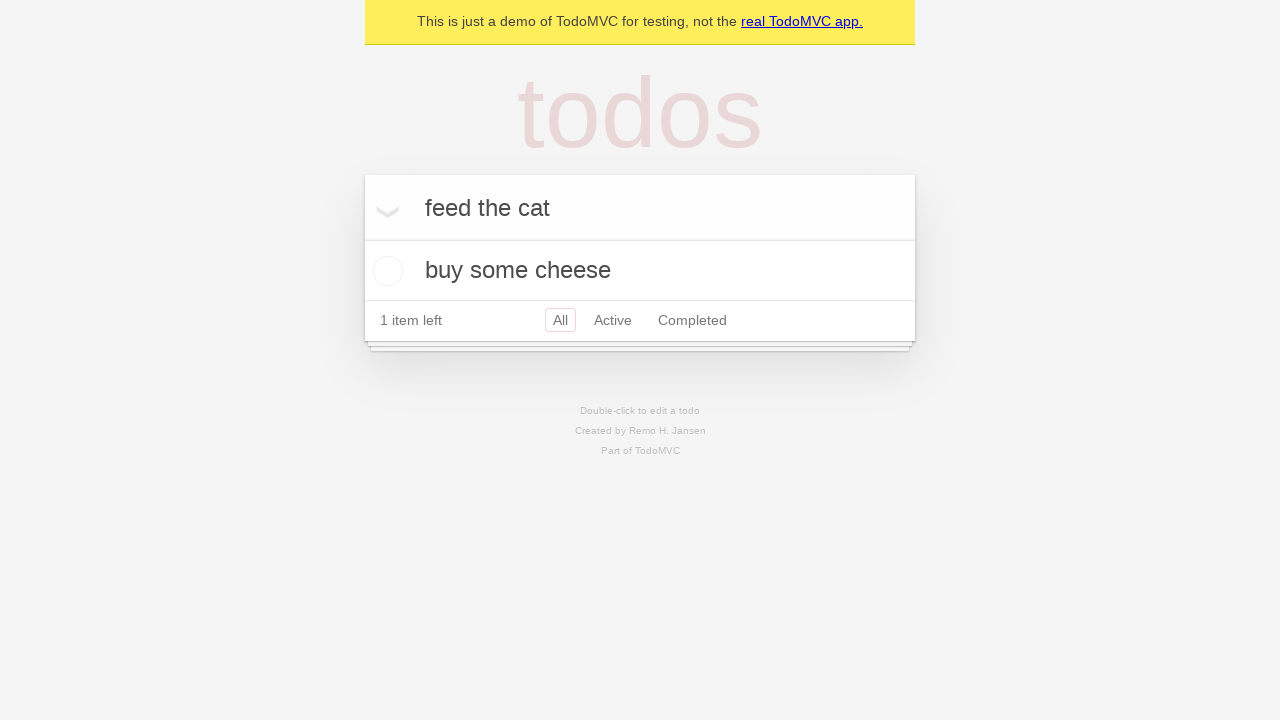

Pressed Enter to submit second todo item on internal:attr=[placeholder="What needs to be done?"i]
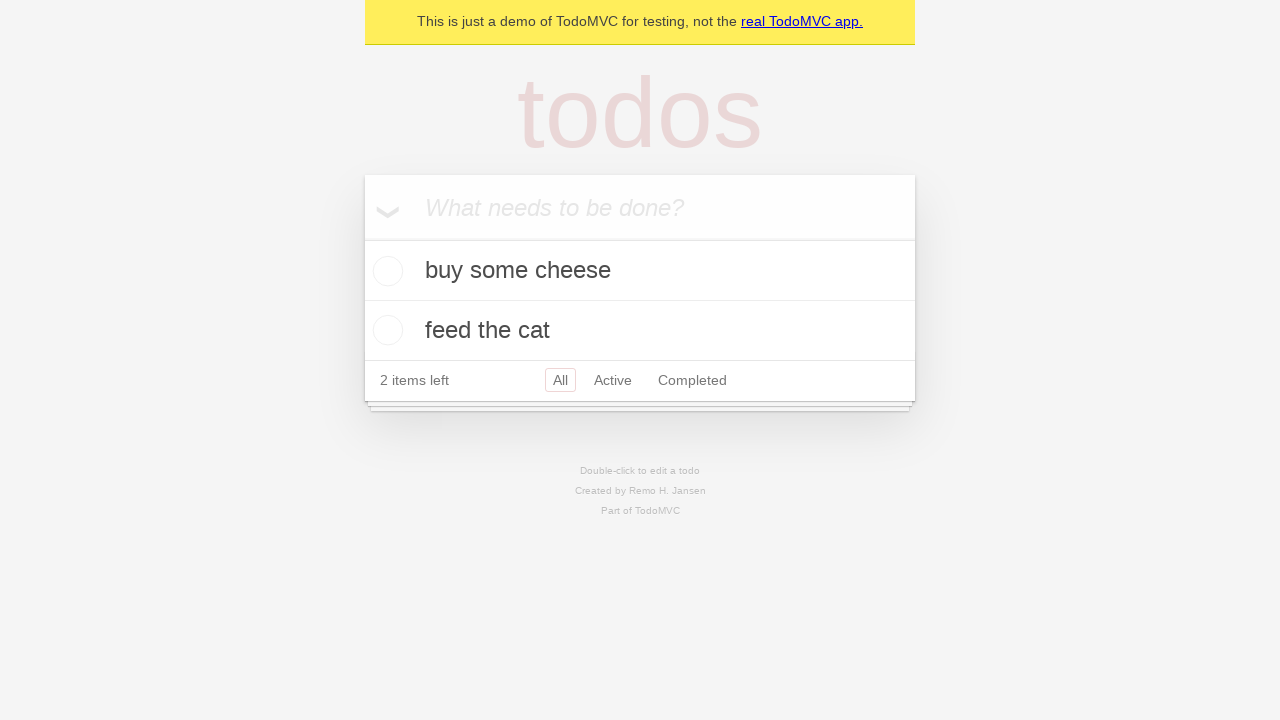

Verified both todo items are visible in the list
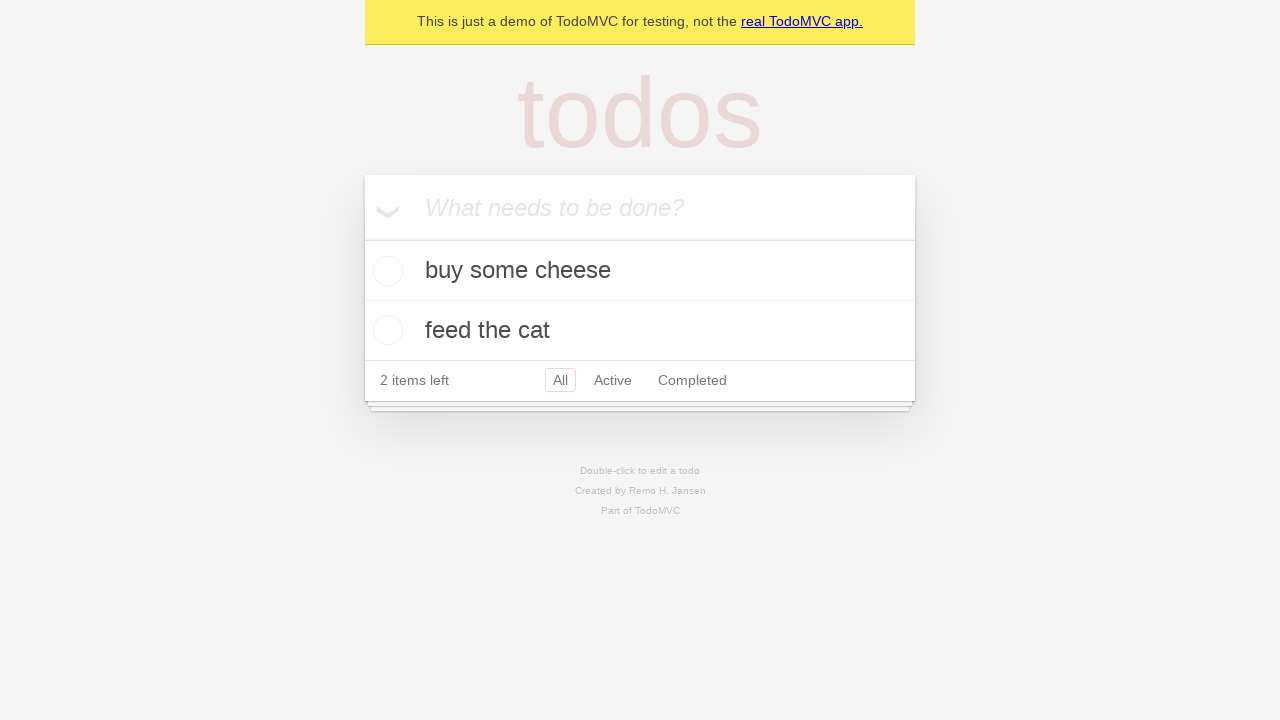

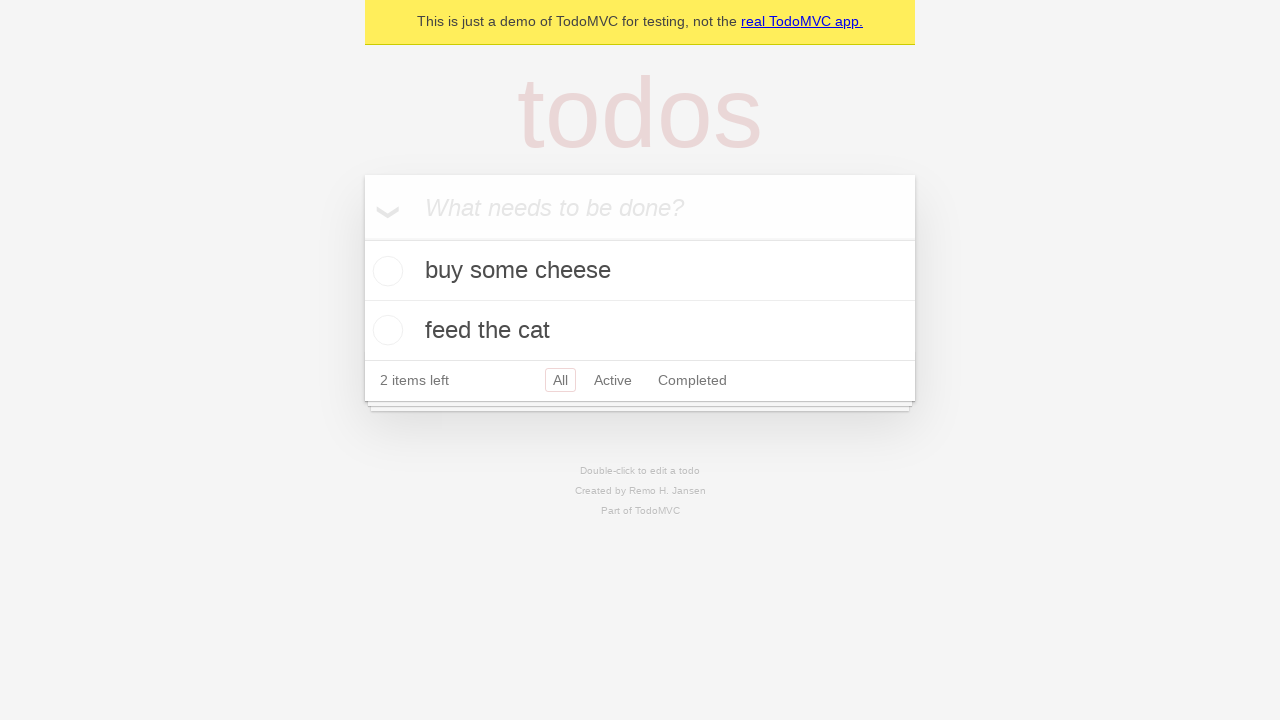